Tests navigation to the shopping cart by clicking the cart button and verifying the URL changes to the cart page

Starting URL: https://market.fitnesshouse.ru/

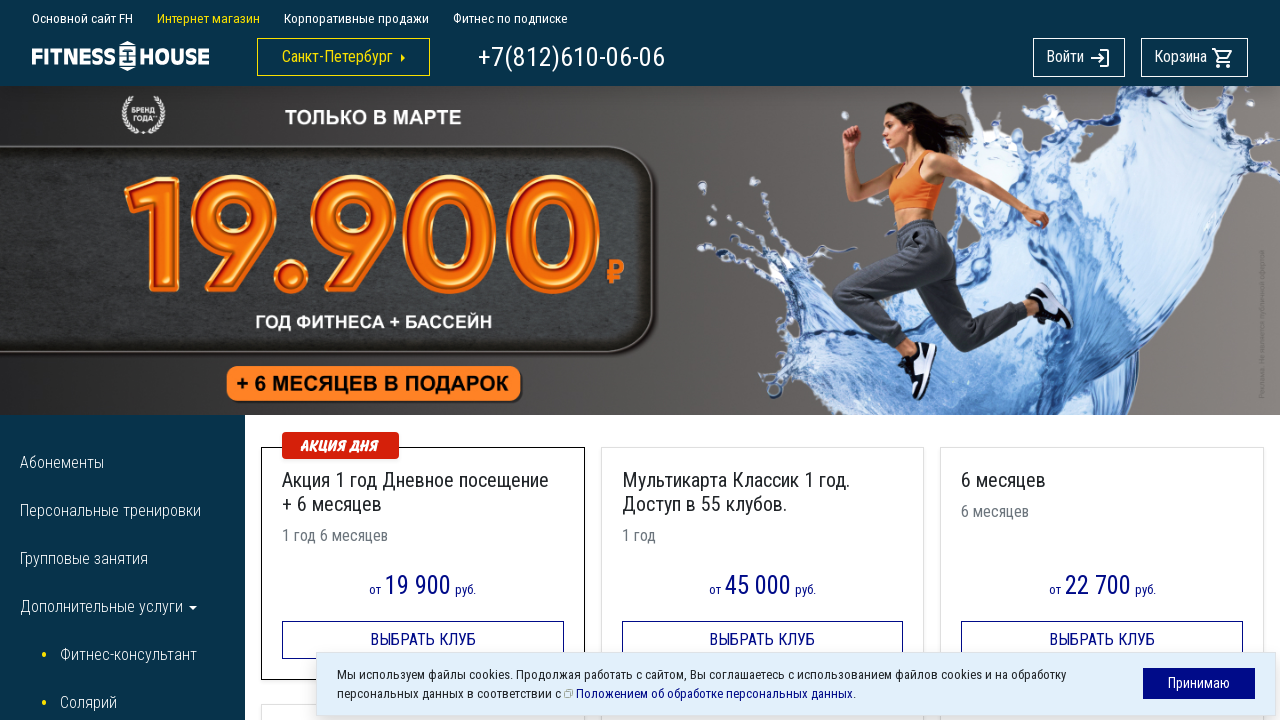

Clicked the cart button at (1194, 57) on a.fh-cart-btn.btn.btn-outline-light.ml-sm-3
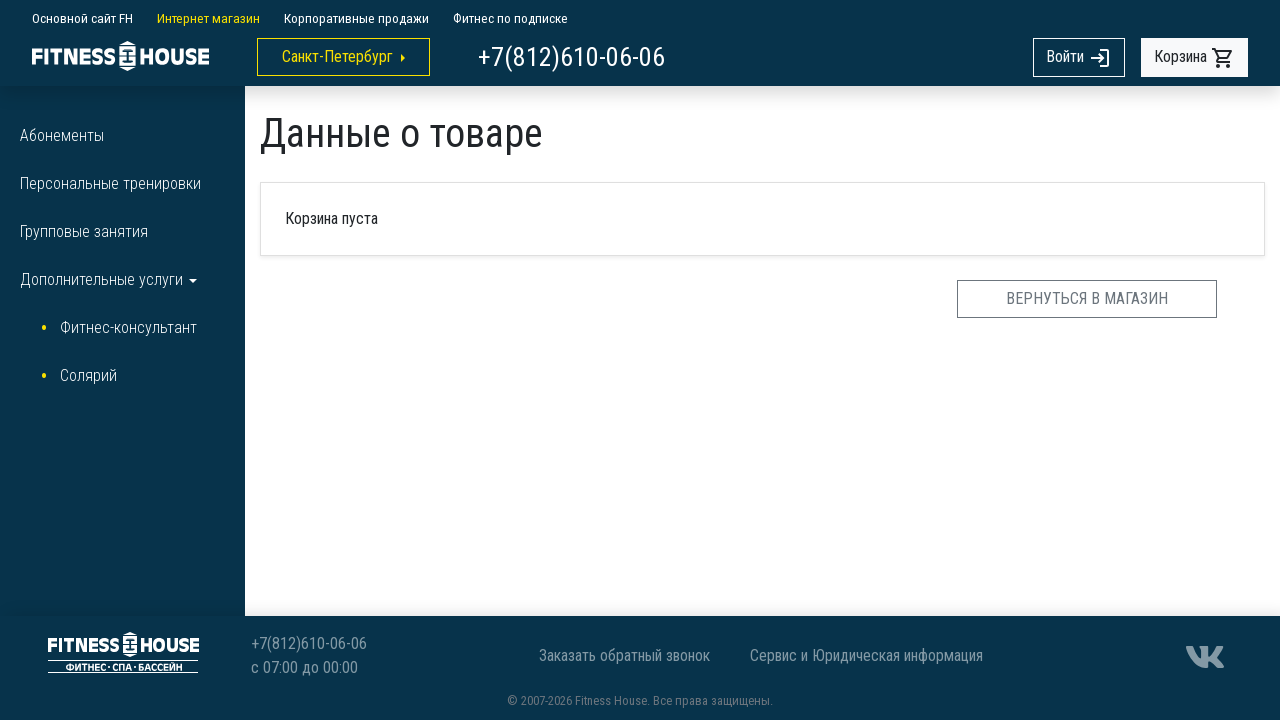

Verified navigation to cart page at https://market.fitnesshouse.ru/cart
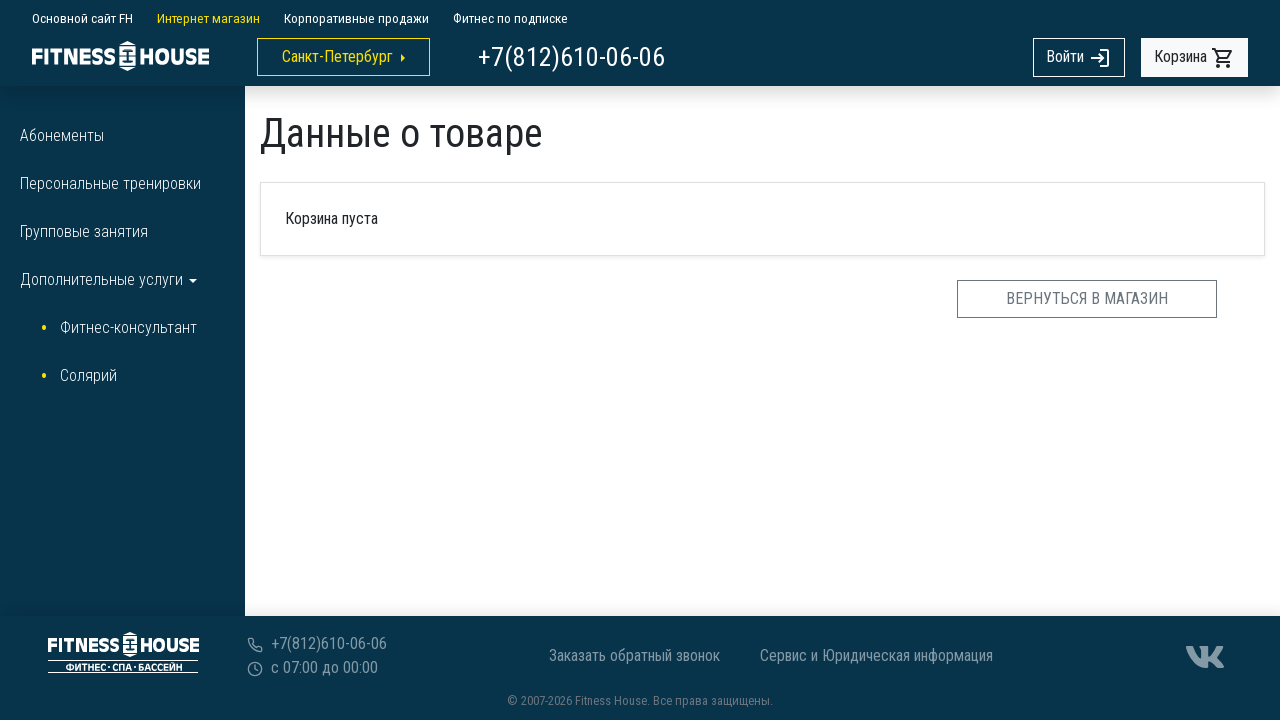

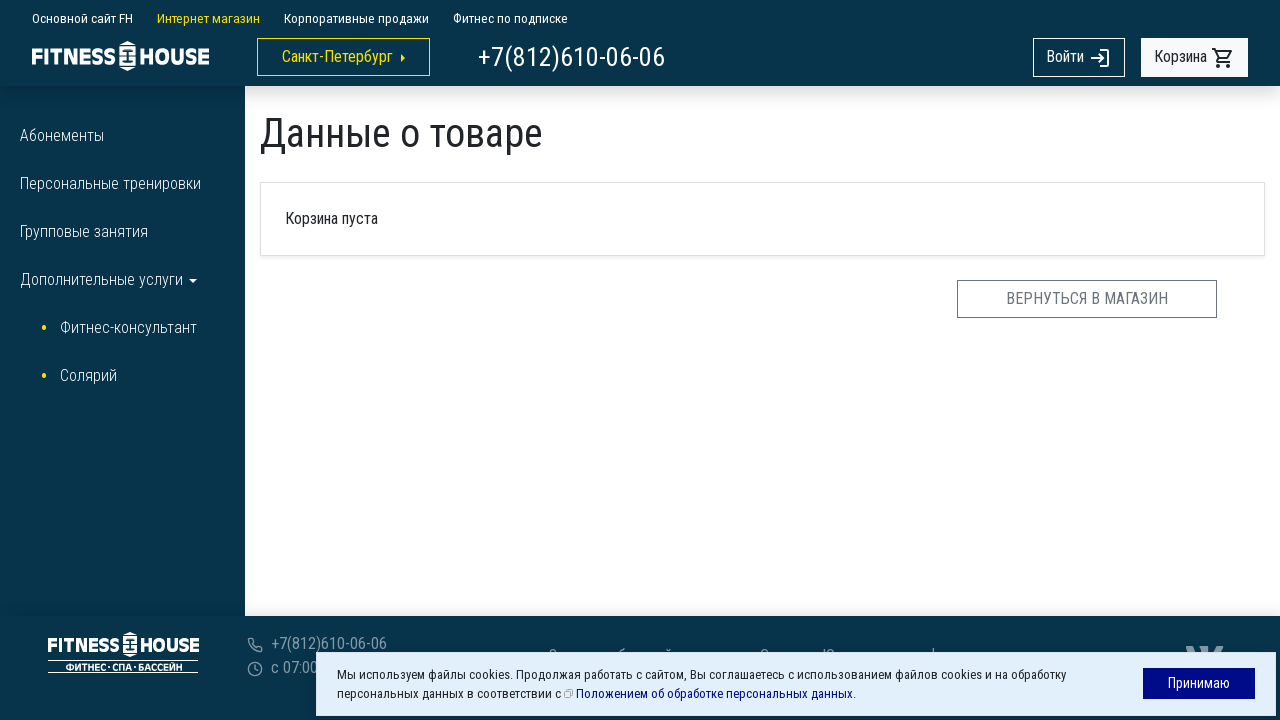